Completes a puzzle challenge by solving riddles, entering answers, and clicking buttons to progress through multiple stages

Starting URL: https://techstepacademy.com/trial-of-the-stones

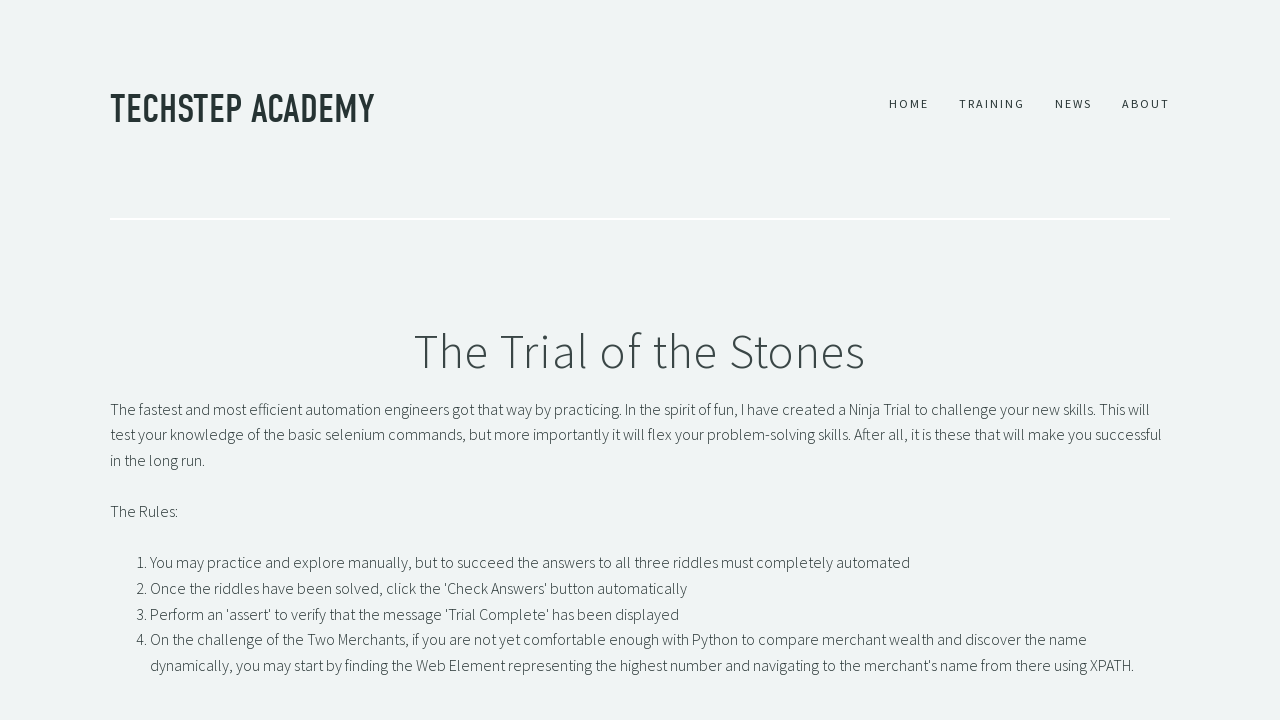

Entered 'rock' as answer to Riddle of Stone on #r1Input
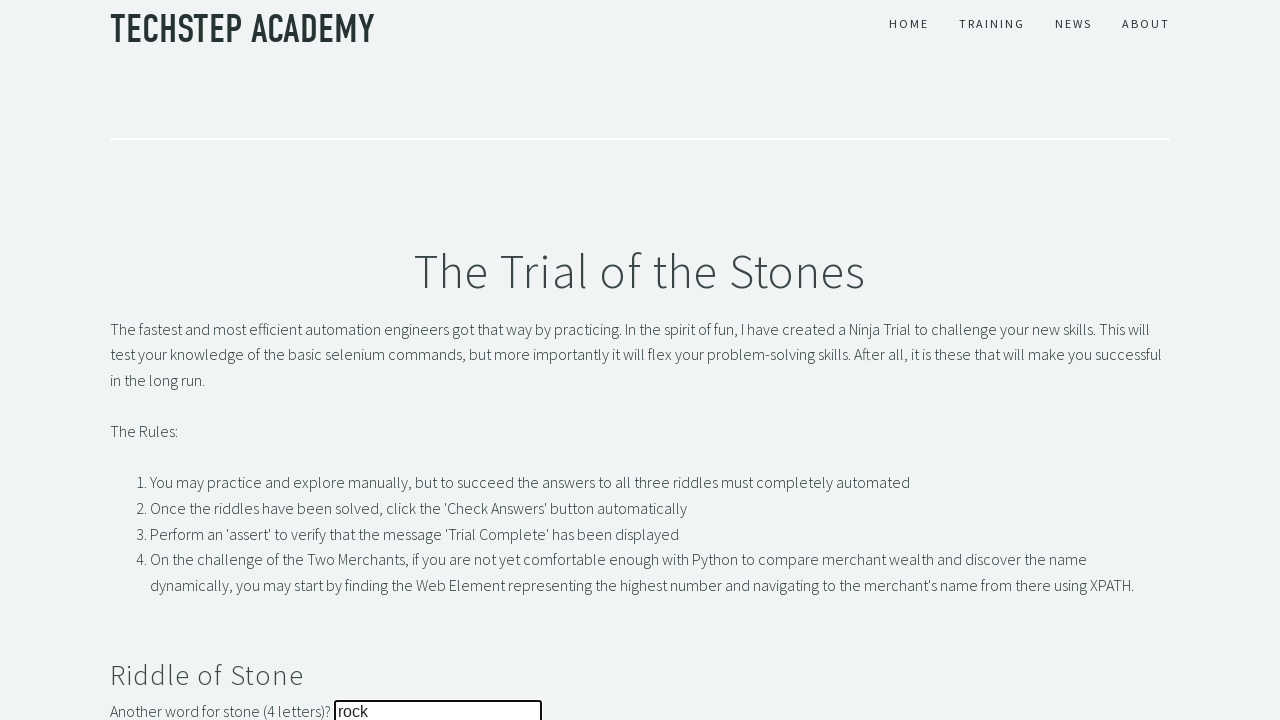

Clicked button to submit first riddle answer at (145, 360) on #r1Btn
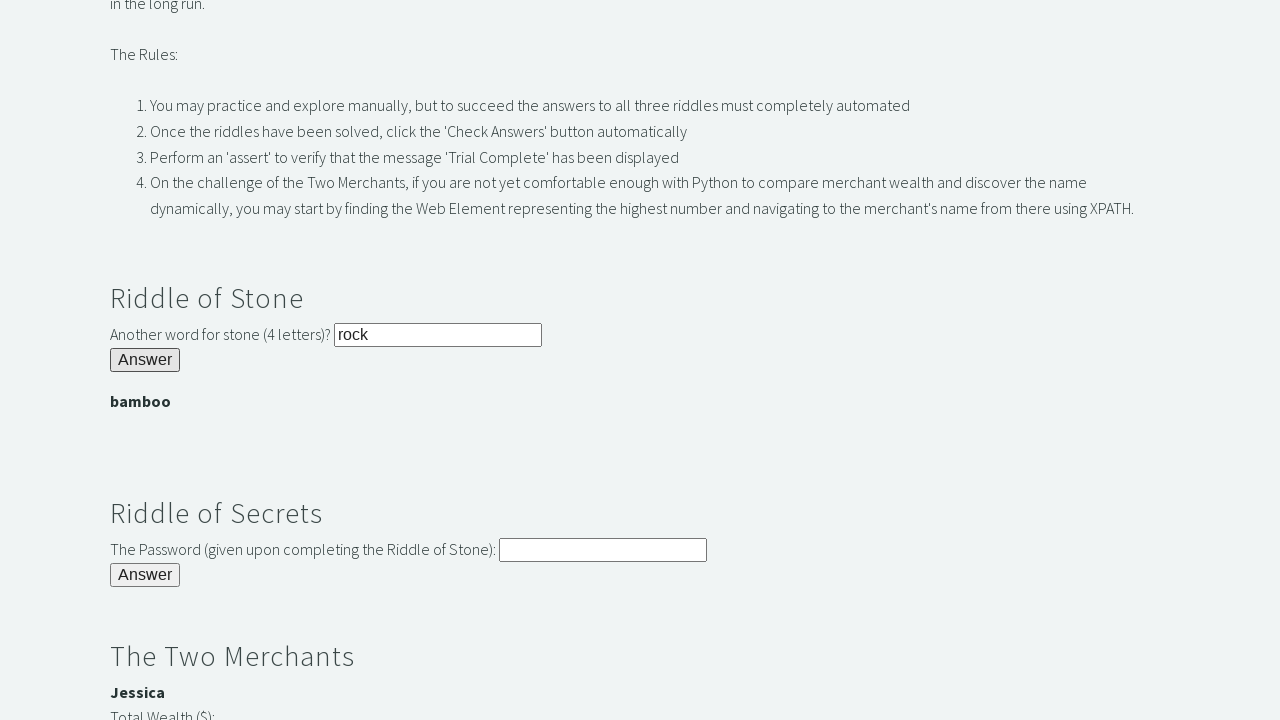

Located password banner element
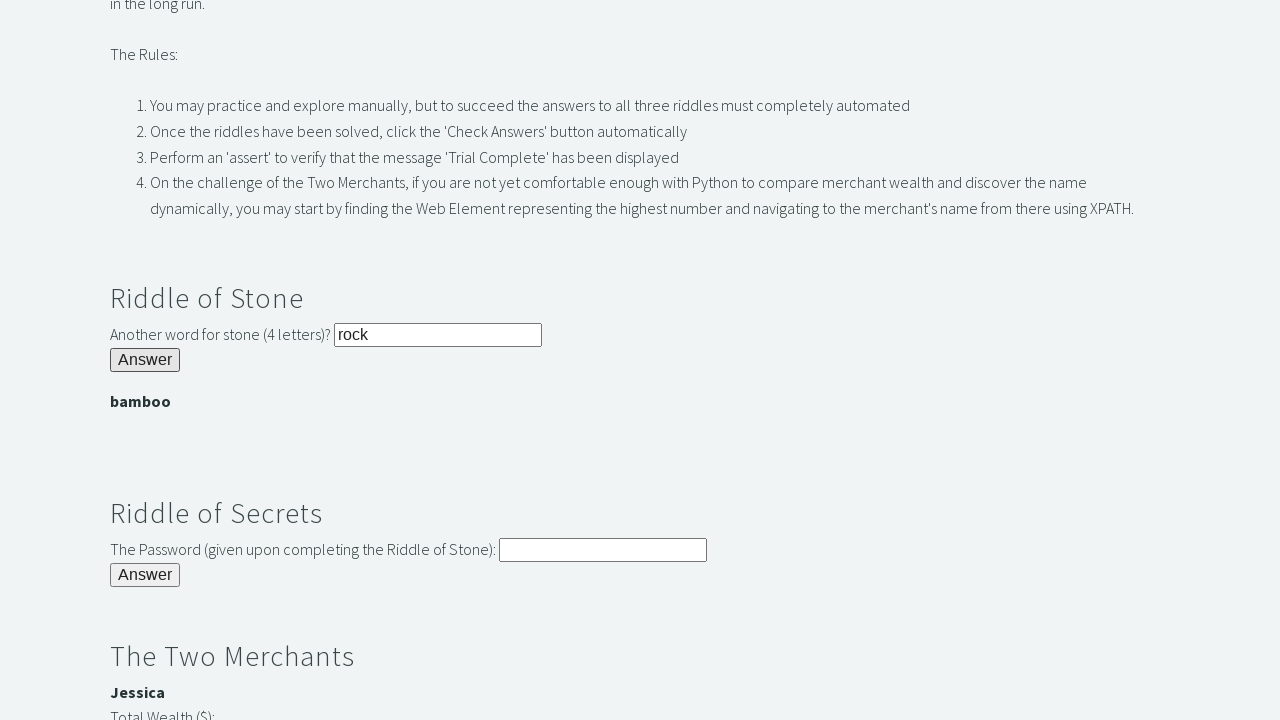

Extracted password from banner: bamboo
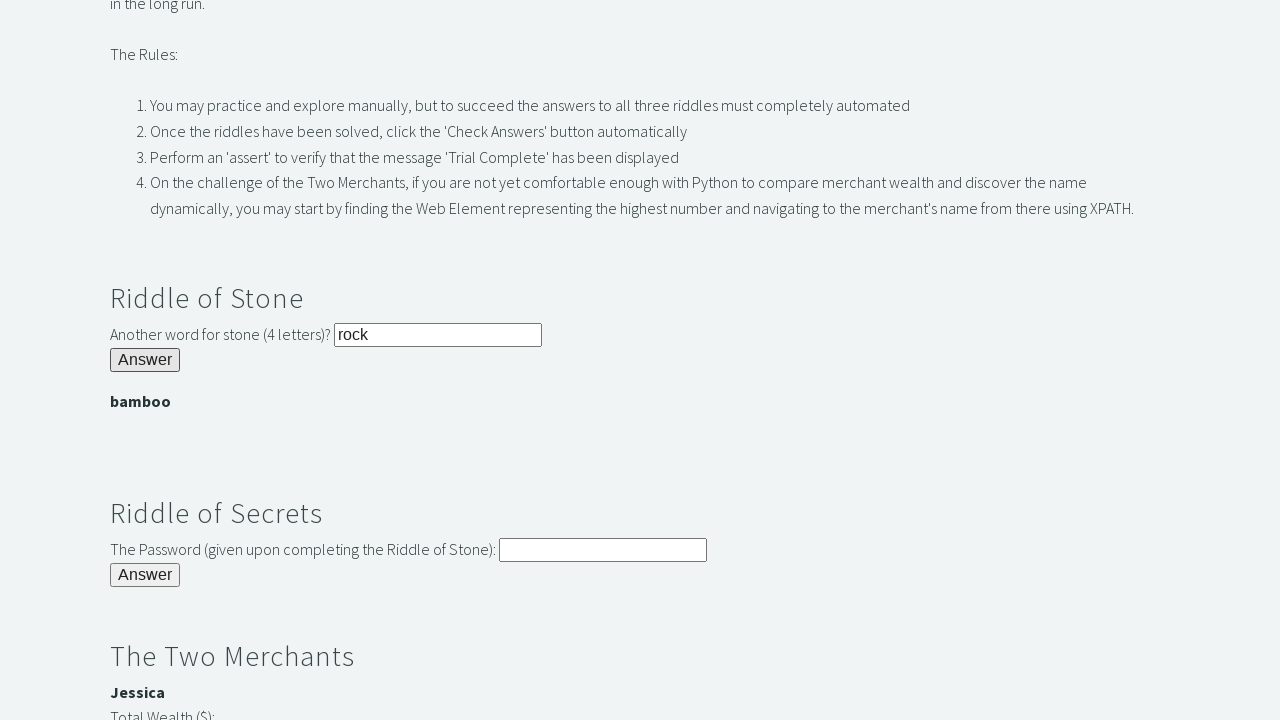

Entered extracted password as answer to Riddle of Secrets on #r2Input
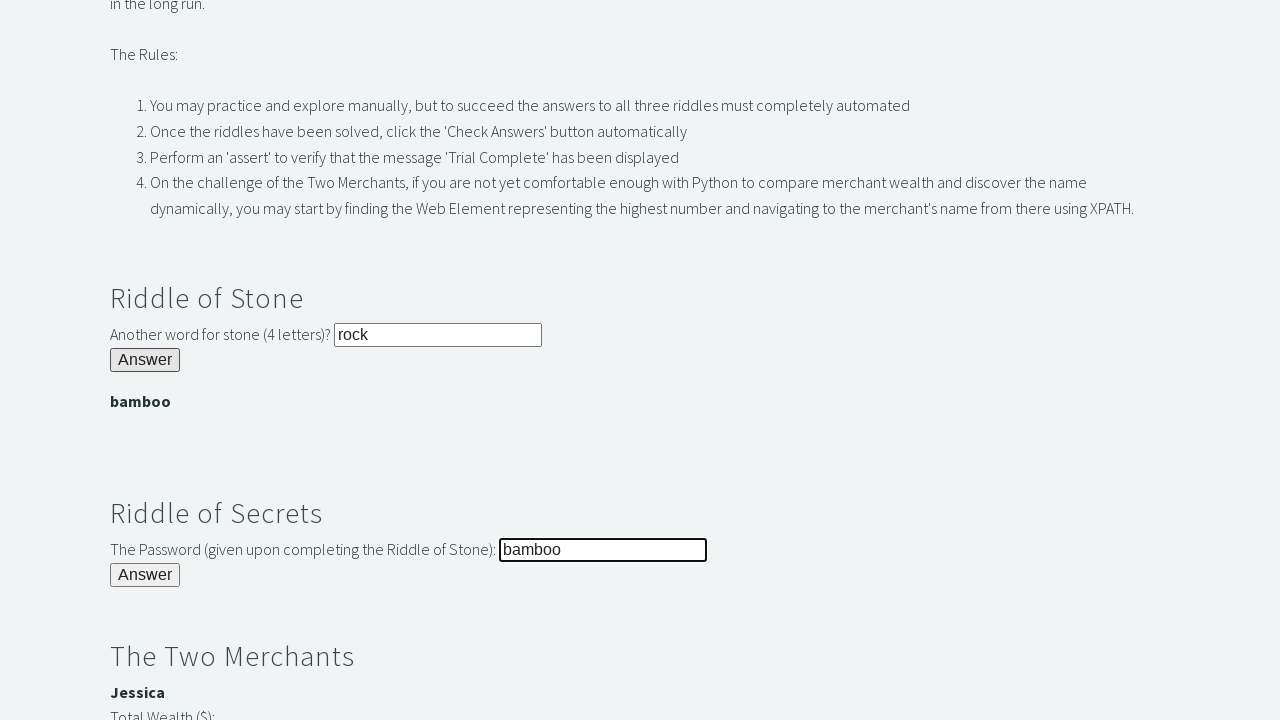

Clicked button to submit second riddle answer at (145, 575) on #r2Butn
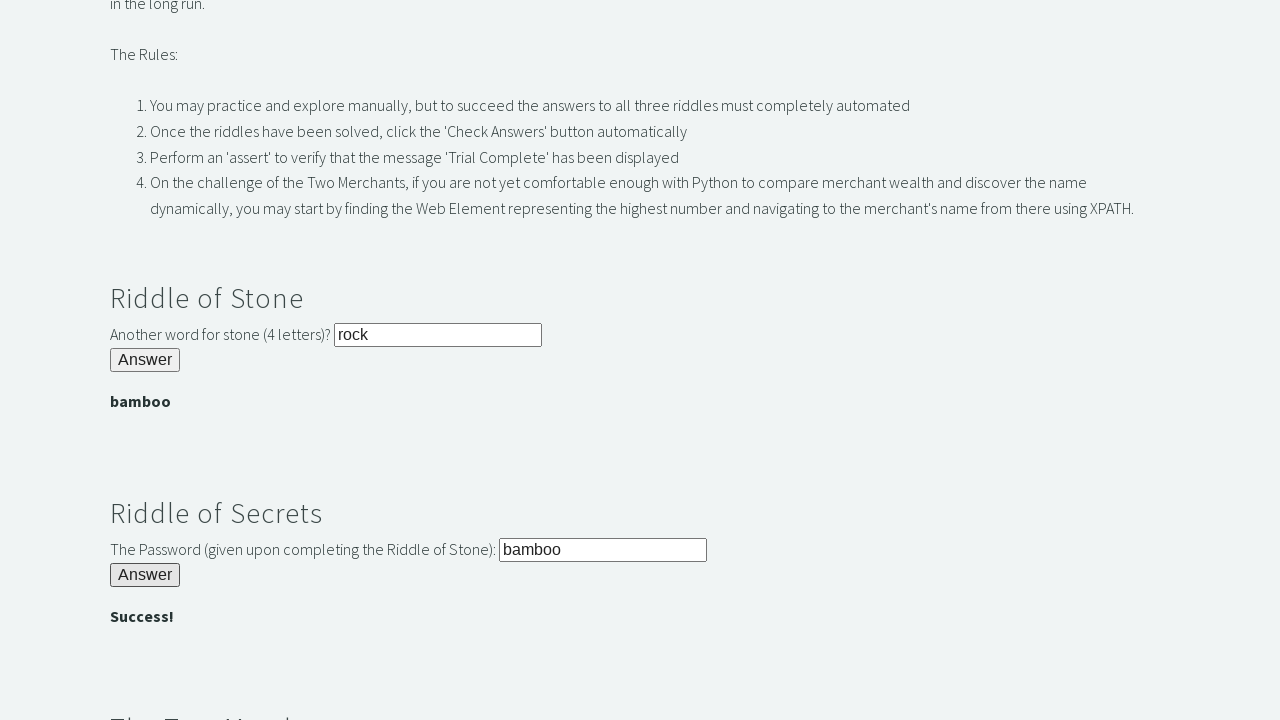

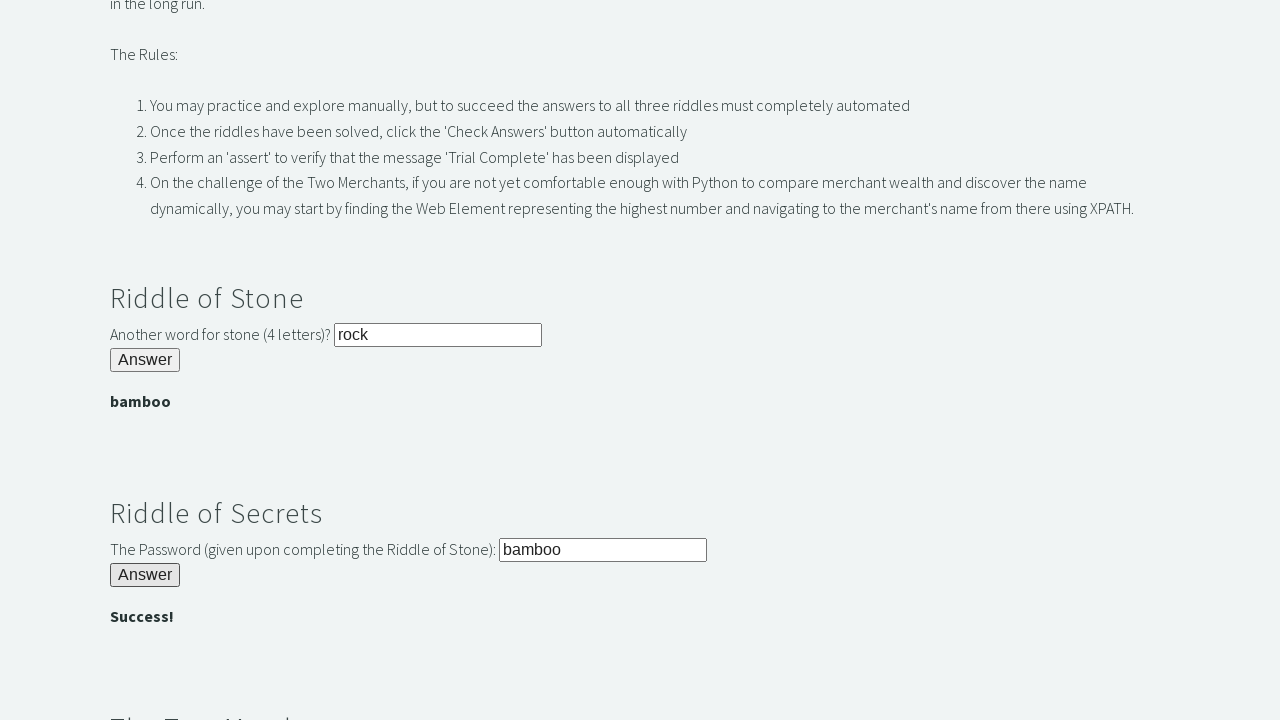